Navigates to OpenCart demo site and verifies the page title

Starting URL: https://naveenautomationlabs.com/opencart/

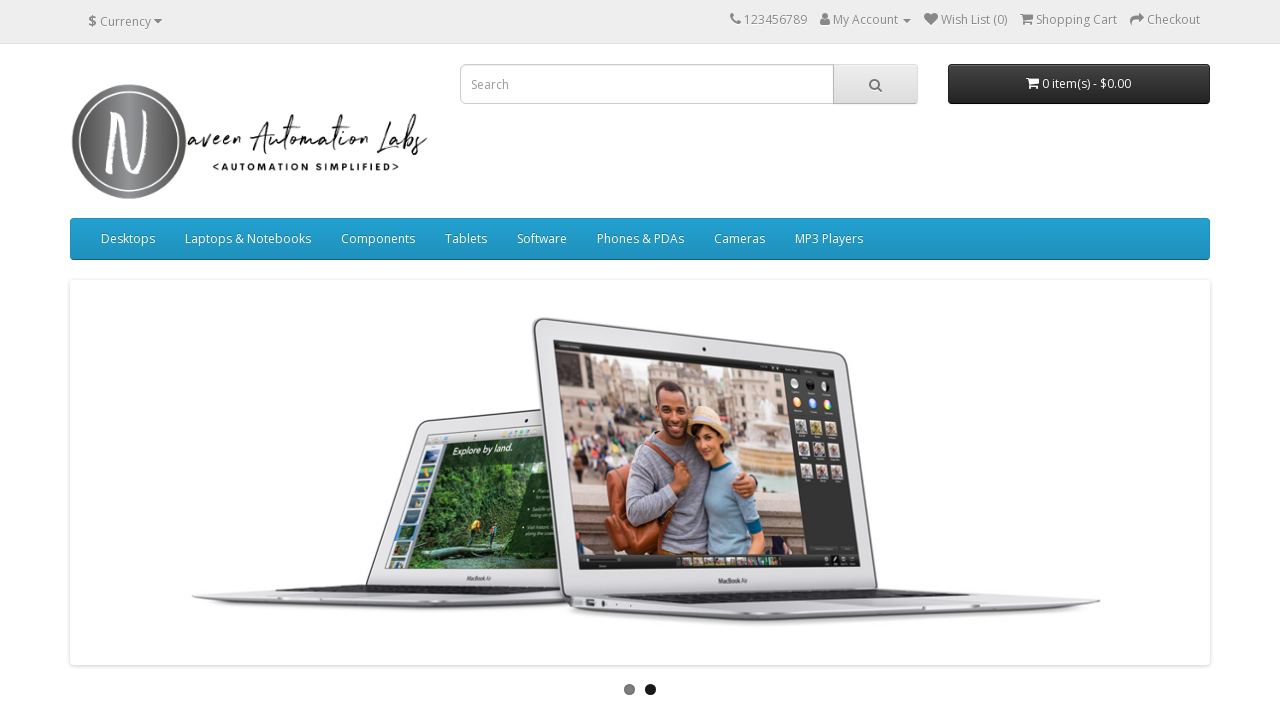

Navigated to OpenCart demo site
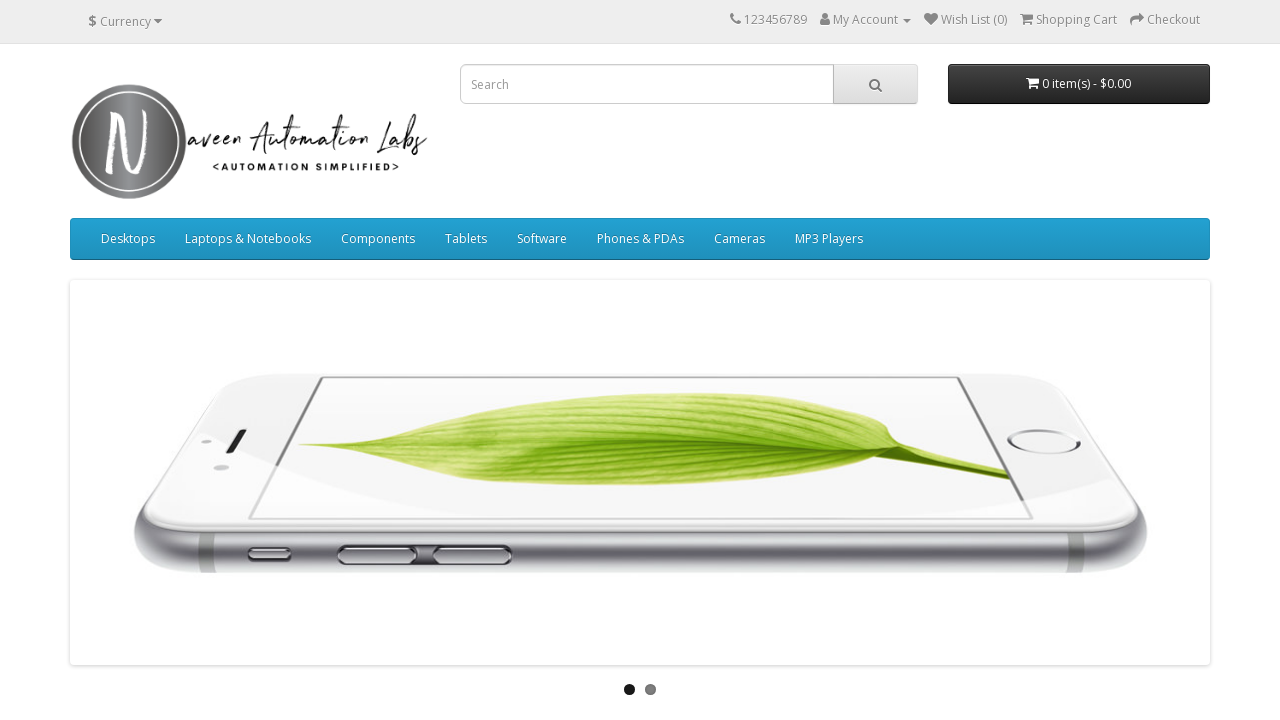

Verified page title is 'Your Store'
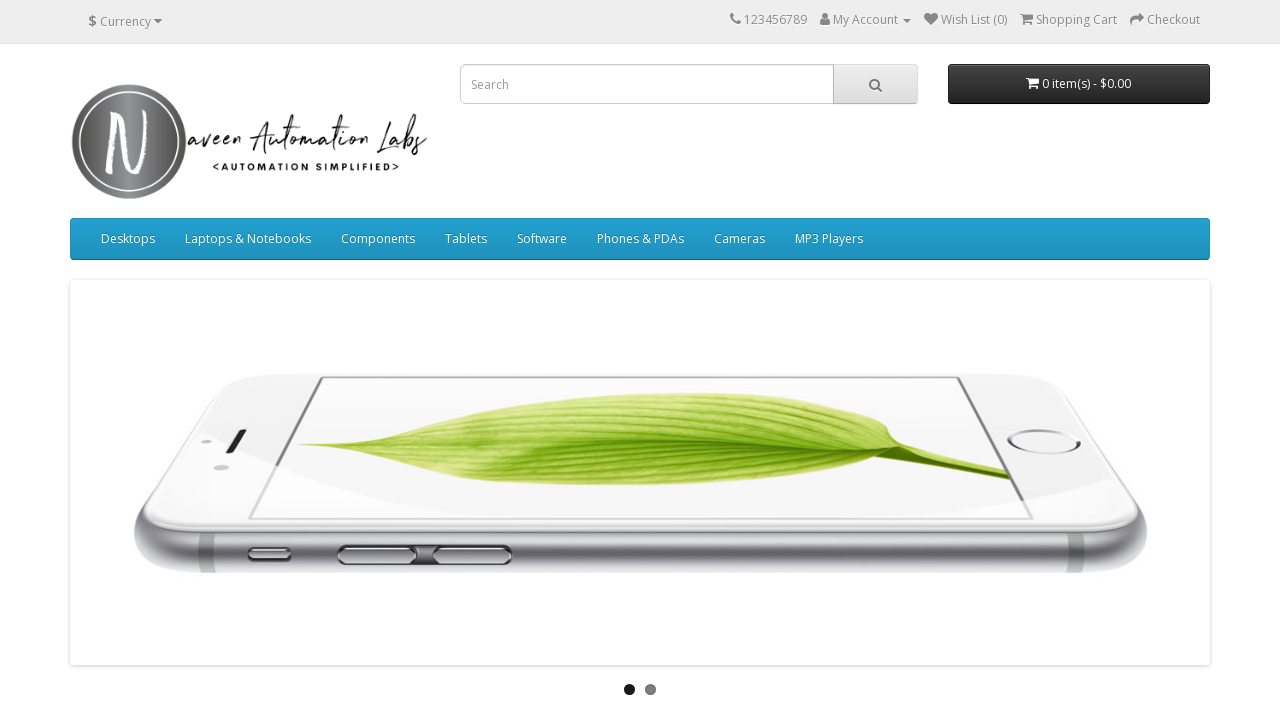

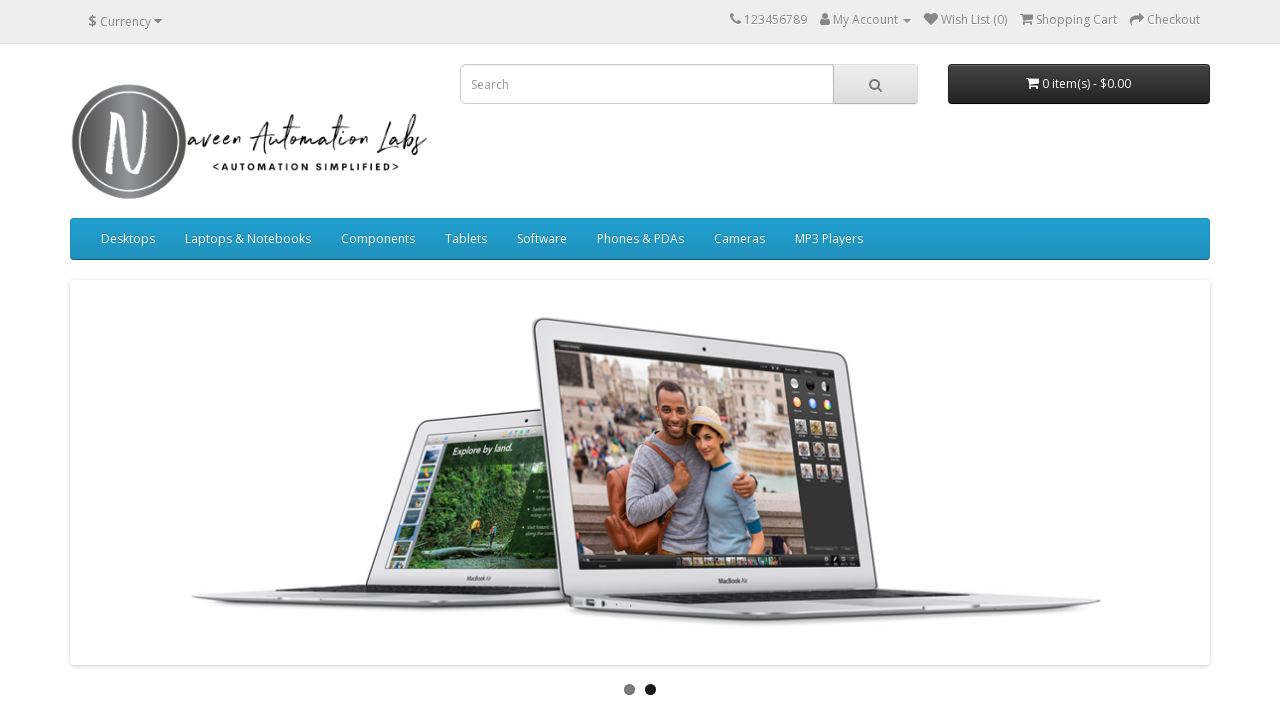